Navigates to the Speaking page and verifies the Conference Talks heading is displayed with correct text

Starting URL: https://automationpanda.com/2021/12/29/want-to-practice-test-automation-try-these-demo-sites/

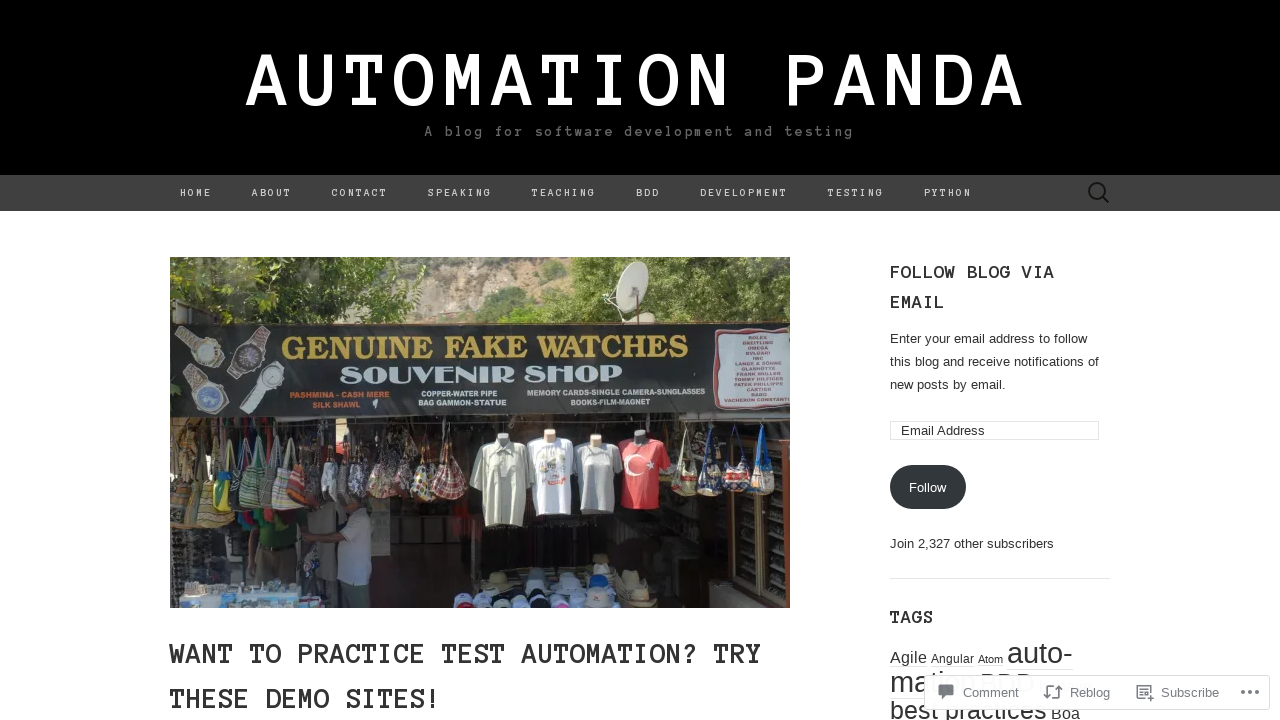

Clicked on Speaking menu item at (460, 193) on #menu-item-10593
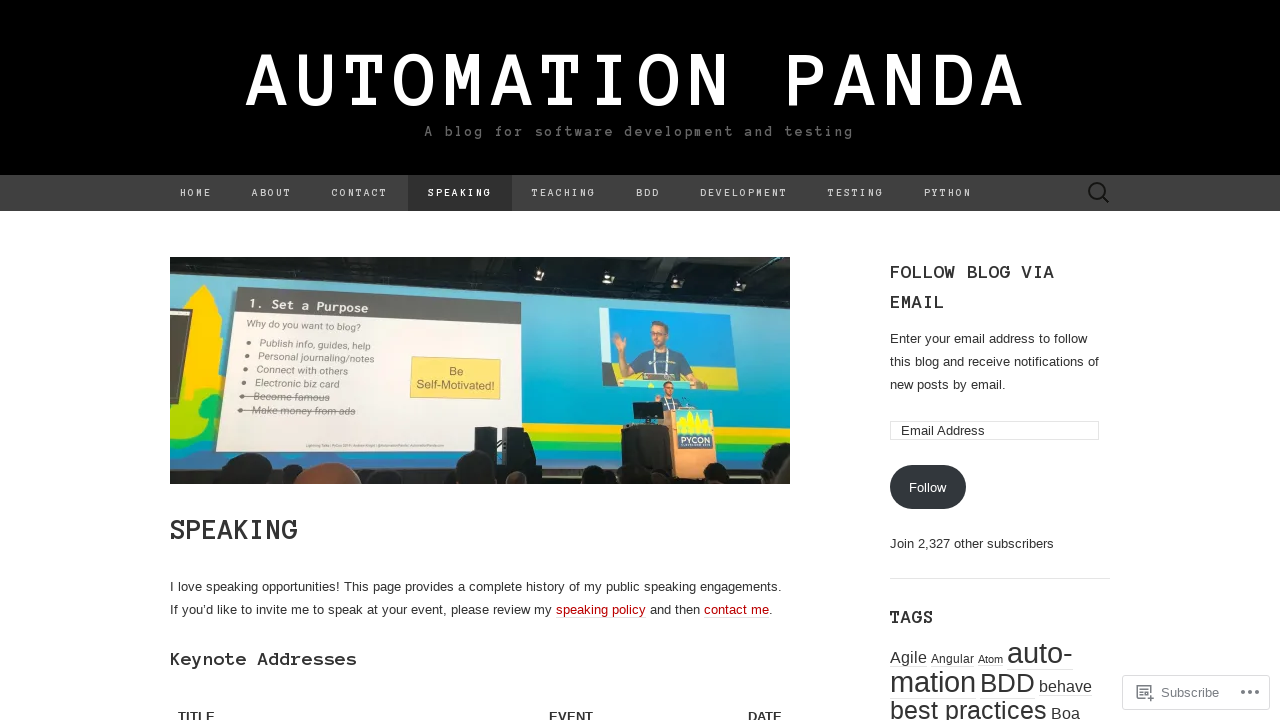

Located Conference Talks heading element
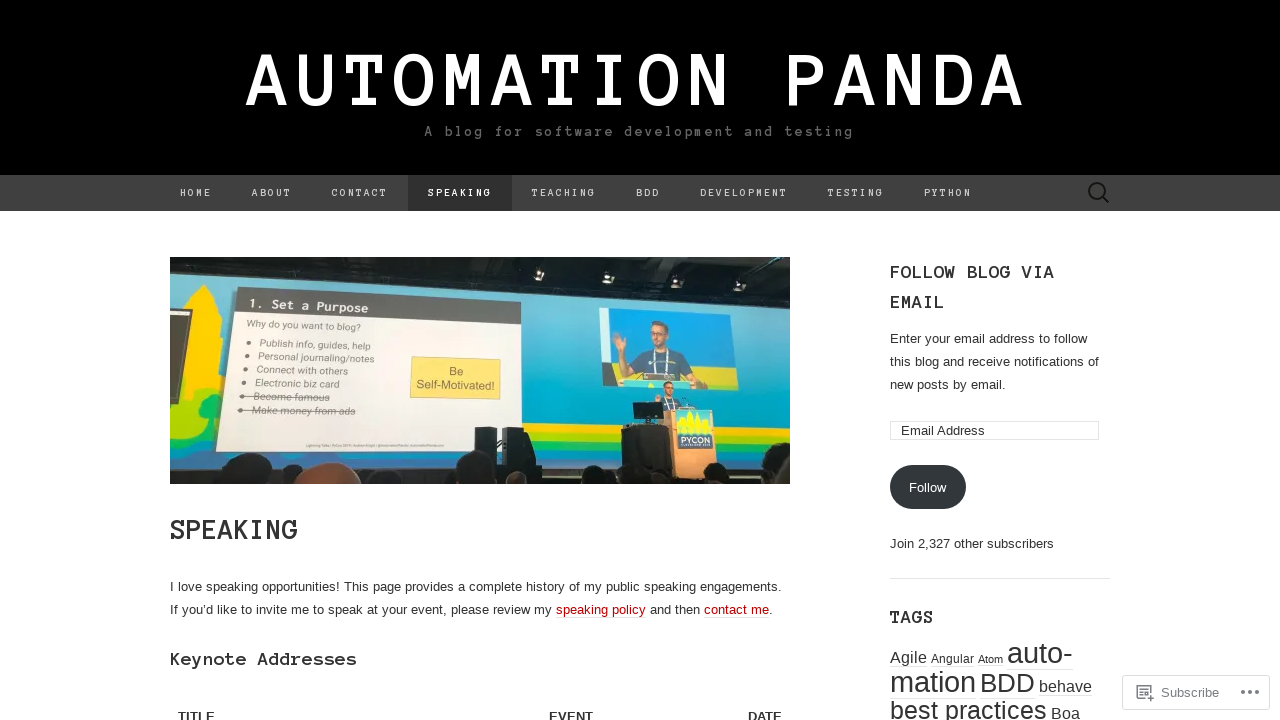

Verified Conference Talks heading is visible
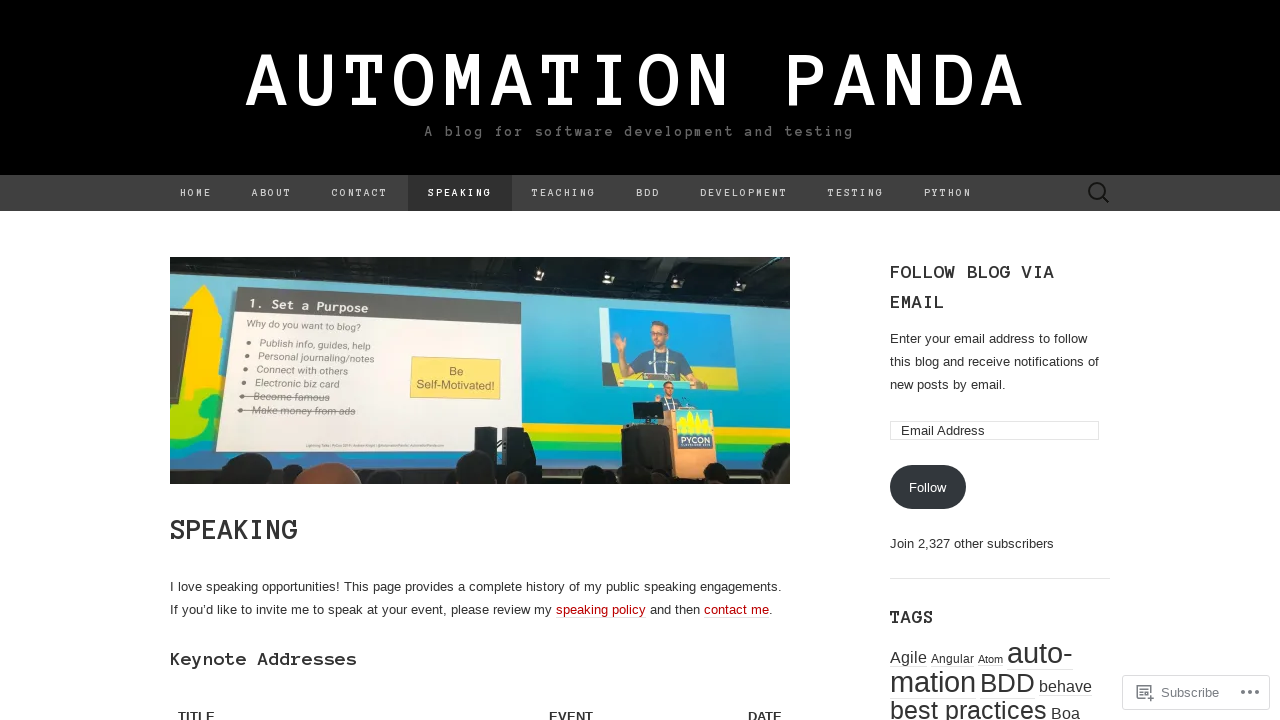

Verified Conference Talks heading has correct text
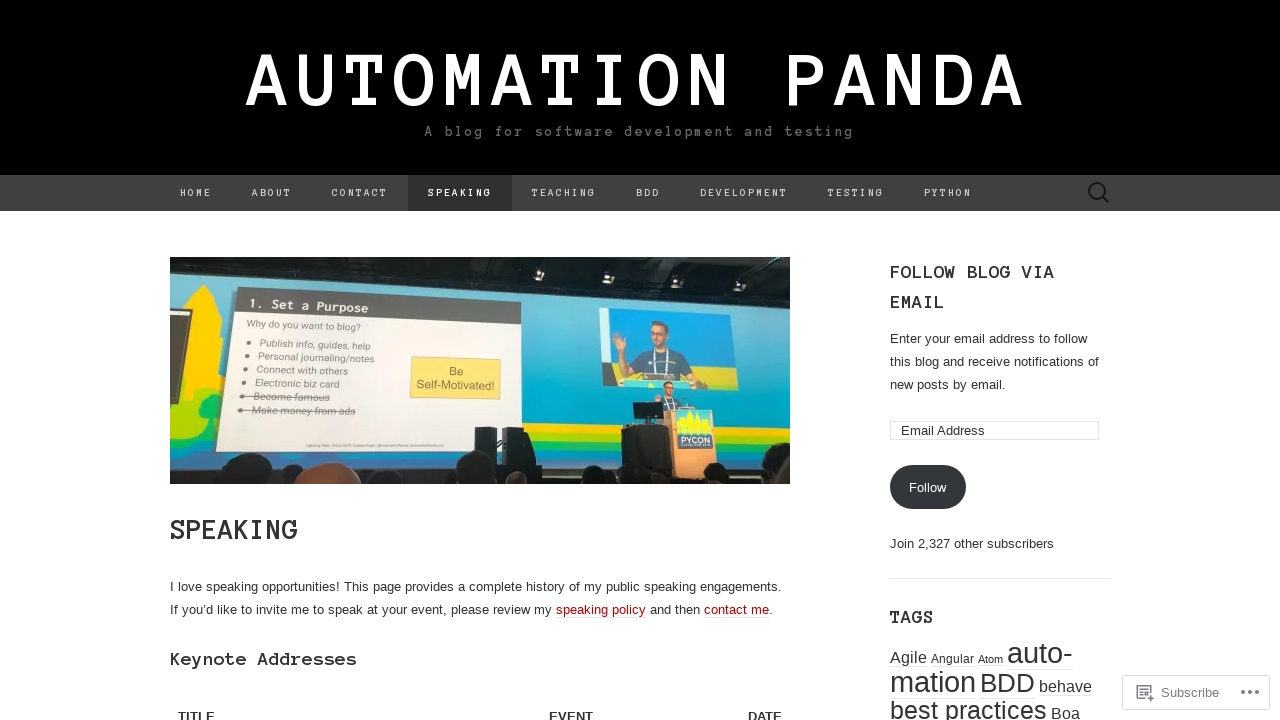

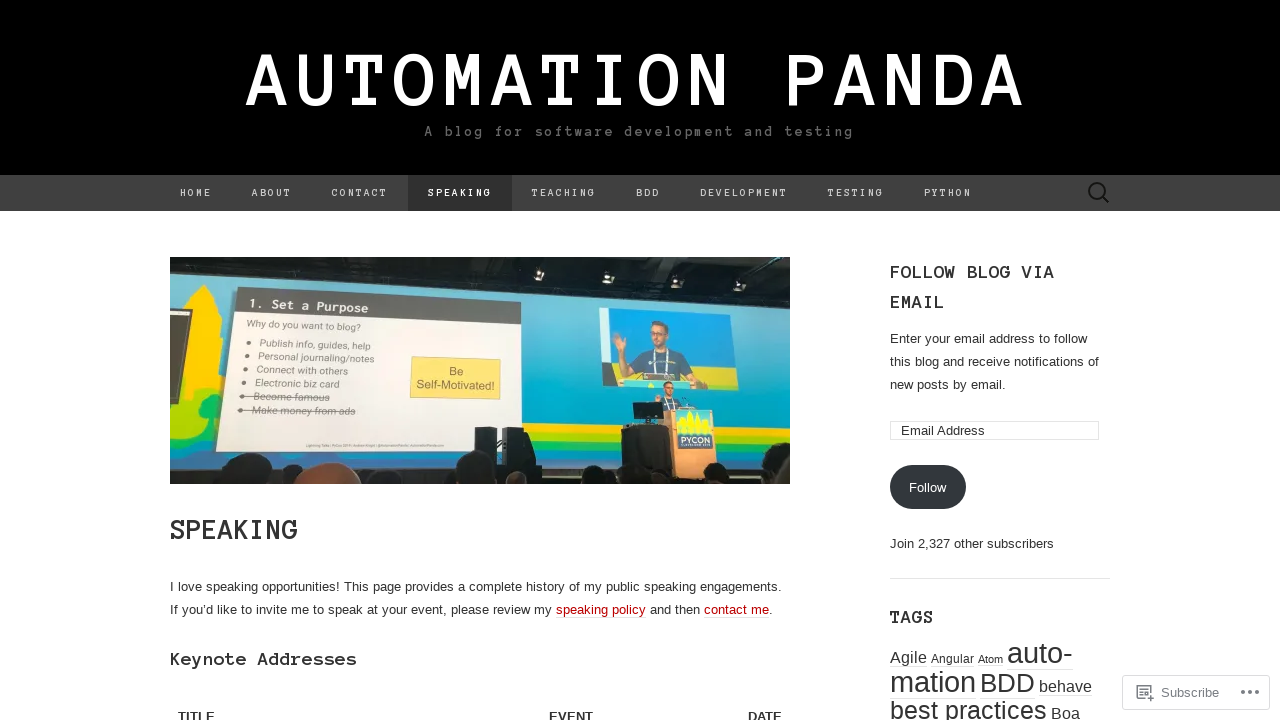